Tests the age selection feature by navigating through steps, selecting a radio button option, and verifying the age range is saved correctly

Starting URL: https://lm.skillbox.cc/qa_tester/module07/practice3/

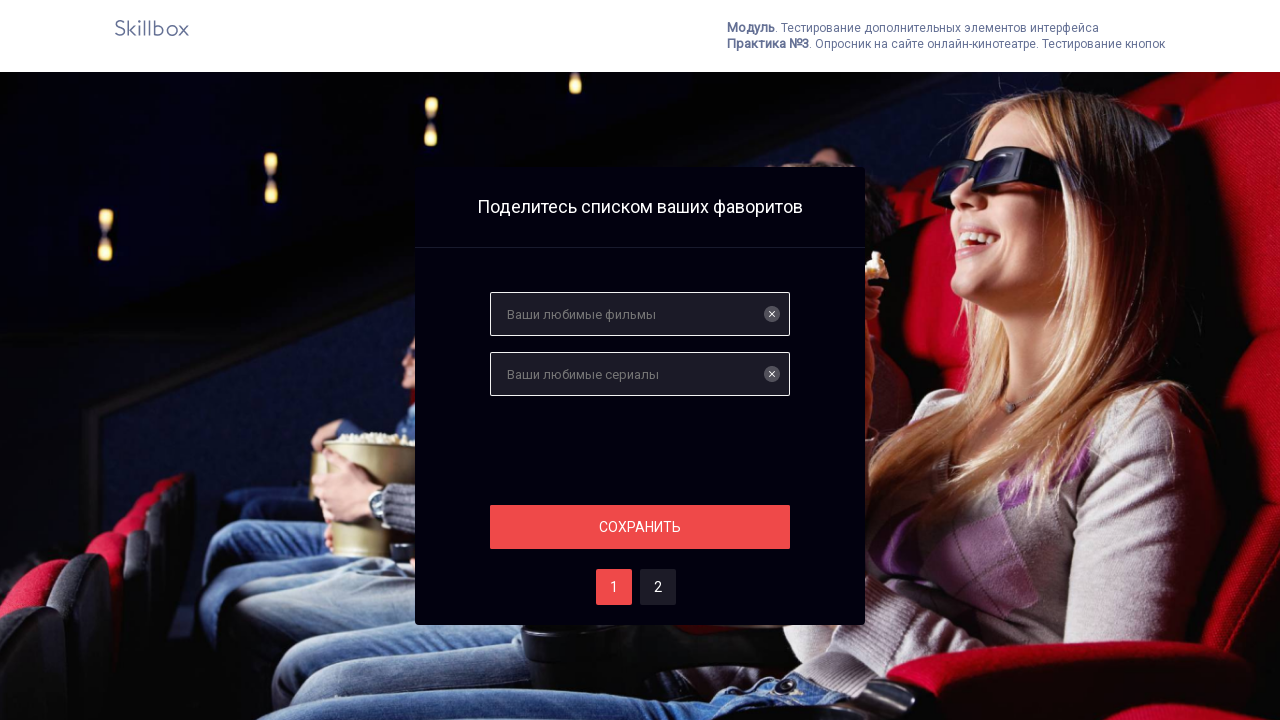

Clicked save button to proceed from step one at (640, 527) on #save
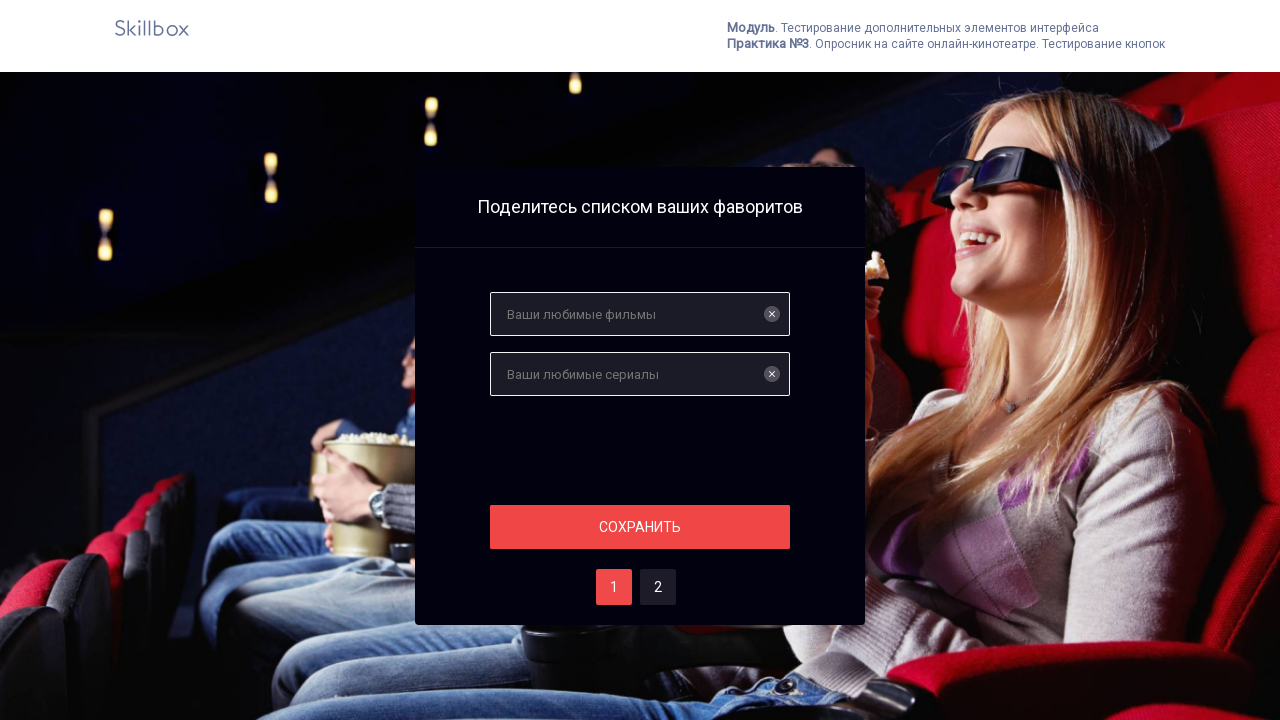

Navigated to step two at (658, 587) on #two
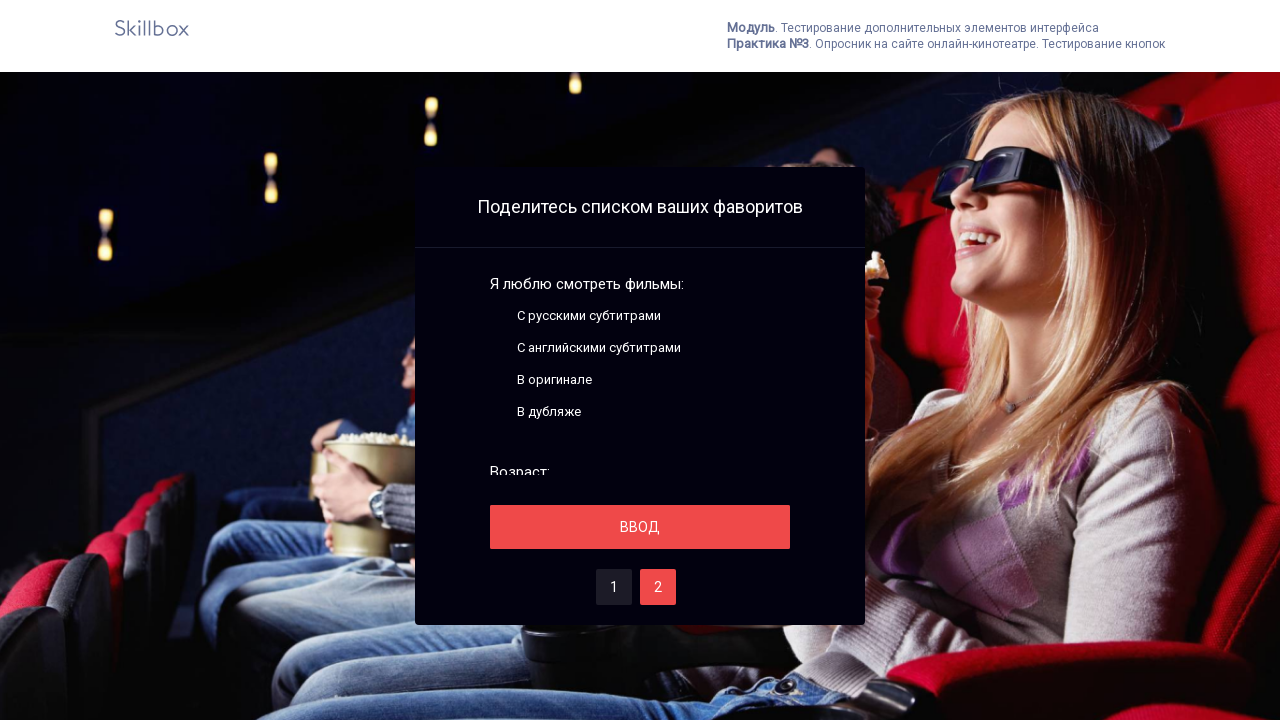

Selected age range option via radiobutton at (498, 362) on .fake-radiobutton
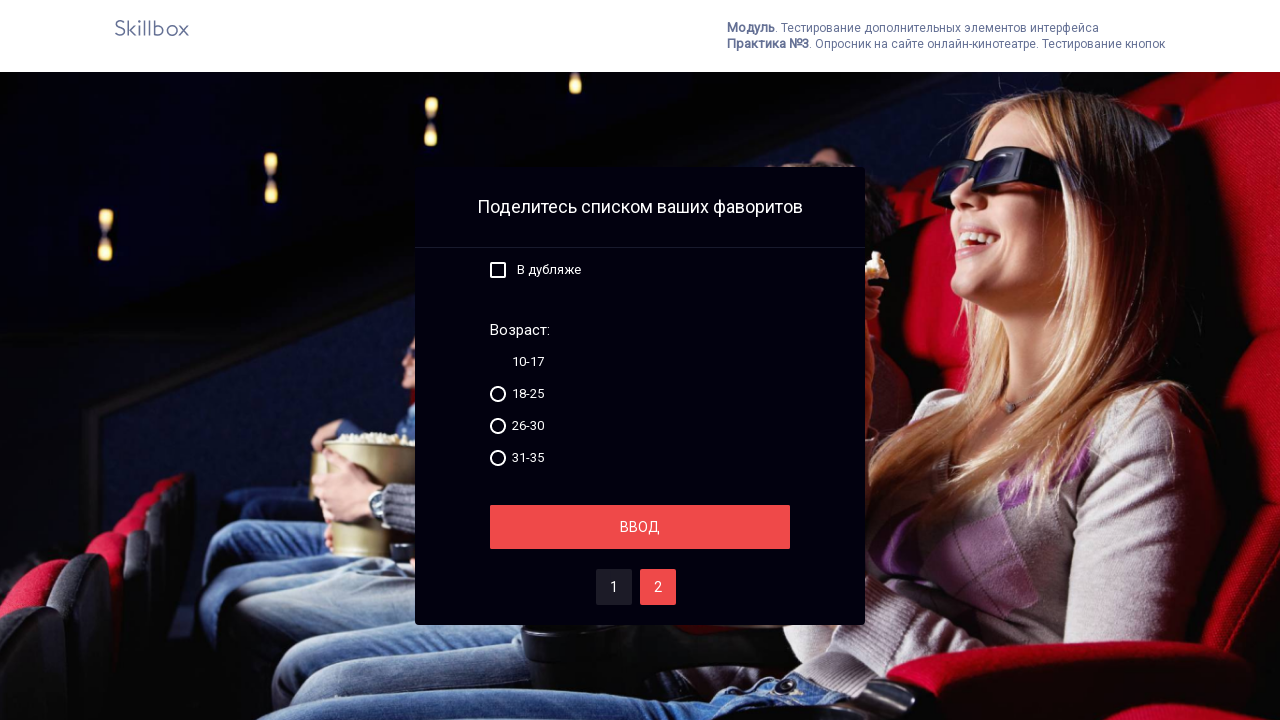

Clicked save button to confirm age selection at (640, 527) on #save
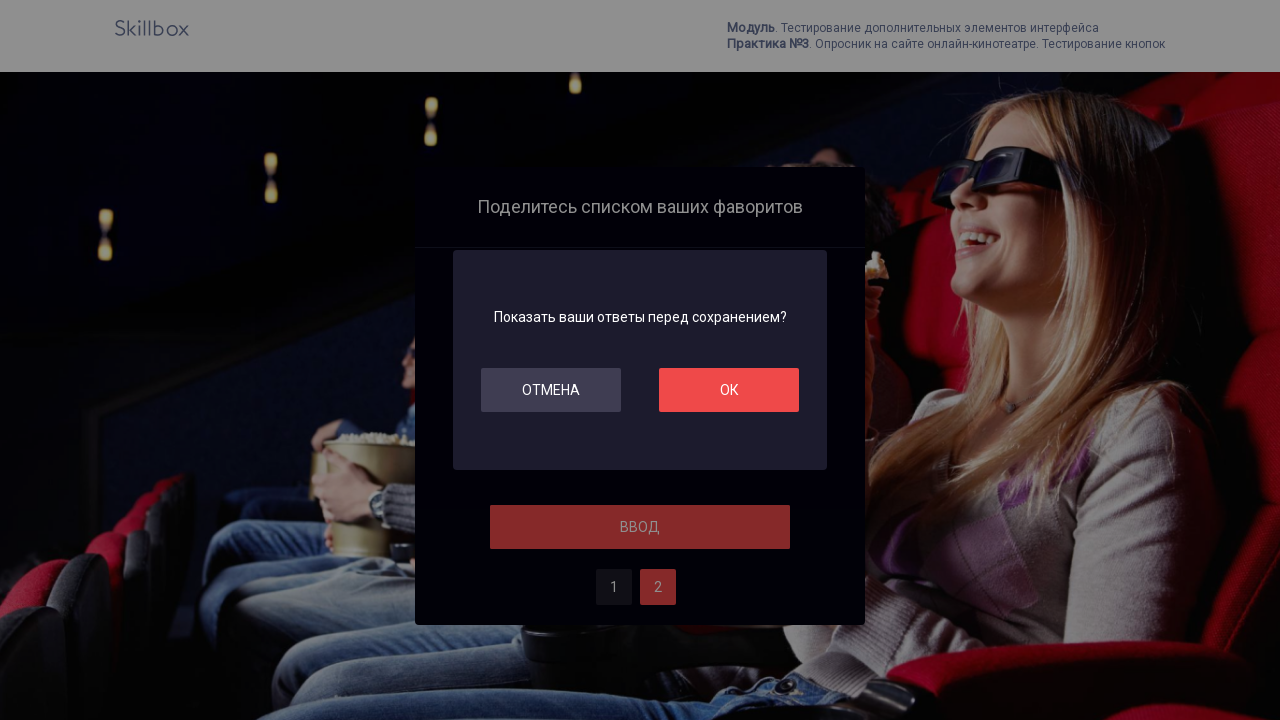

Clicked OK to confirm age selection at (729, 390) on #ok
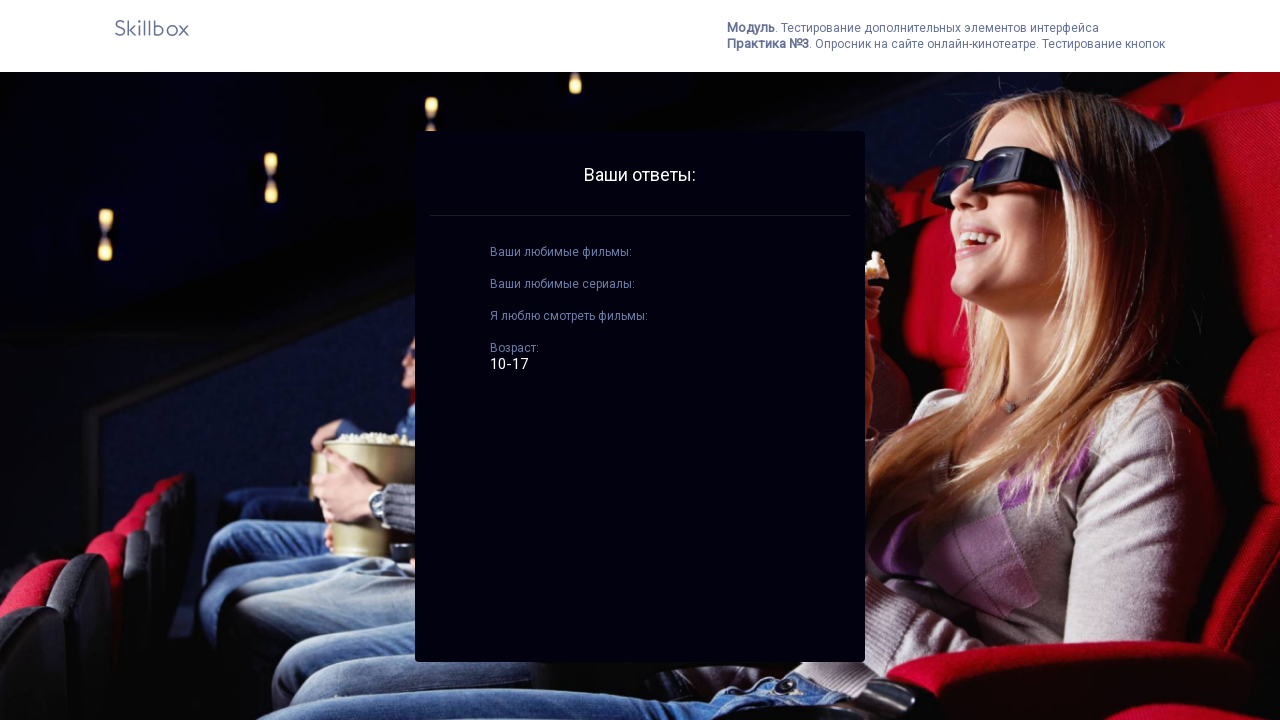

Verified that age setting was saved correctly
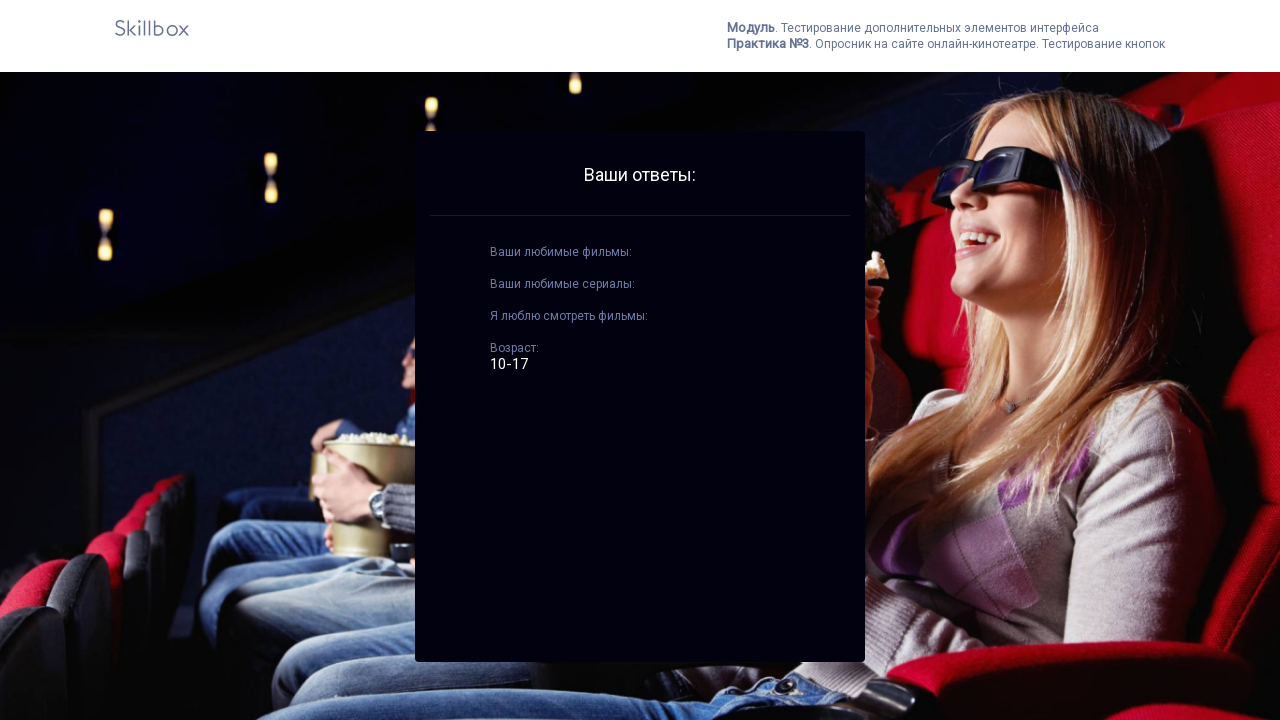

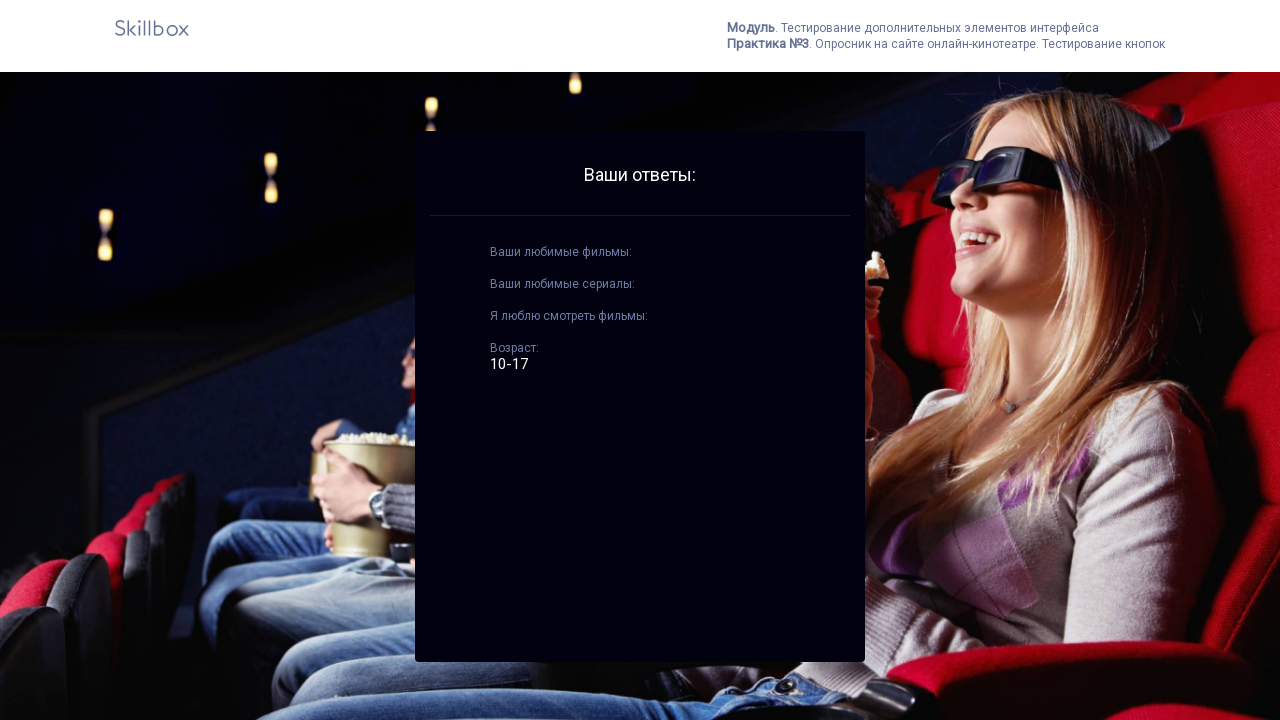